Tests that the currently applied filter link is highlighted with selected class

Starting URL: https://demo.playwright.dev/todomvc

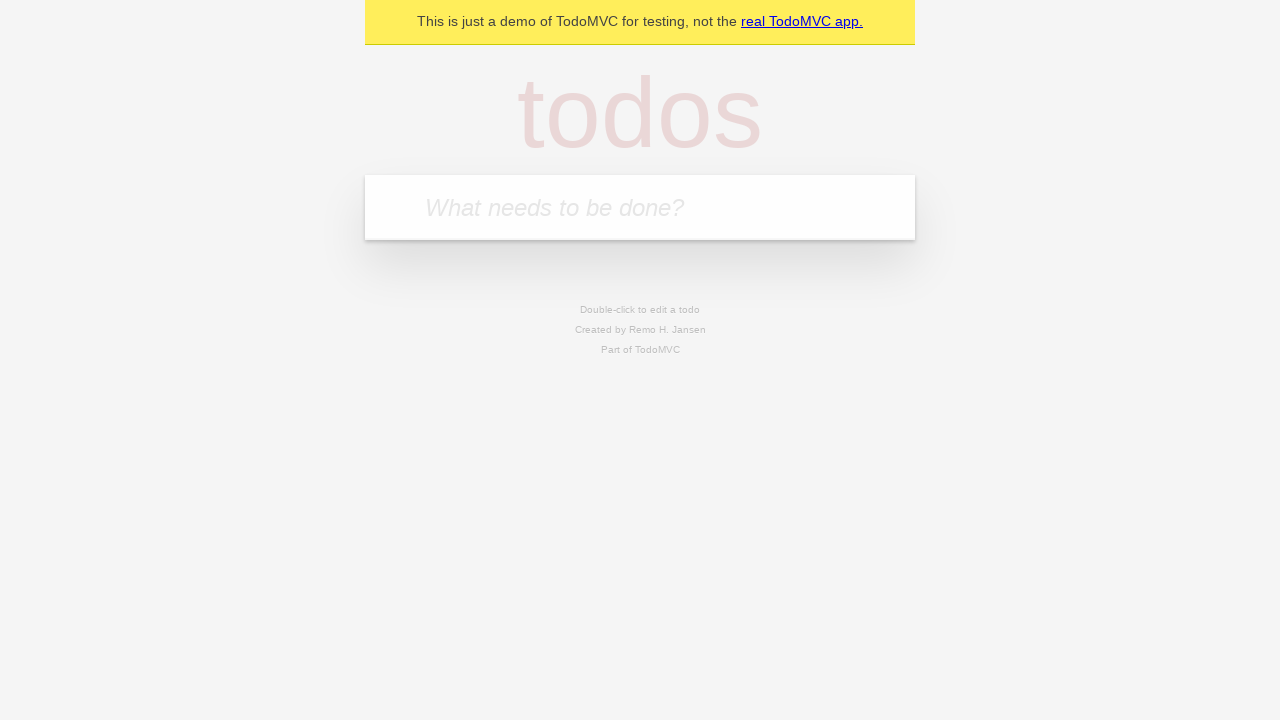

Filled todo input with 'buy some cheese' on internal:attr=[placeholder="What needs to be done?"i]
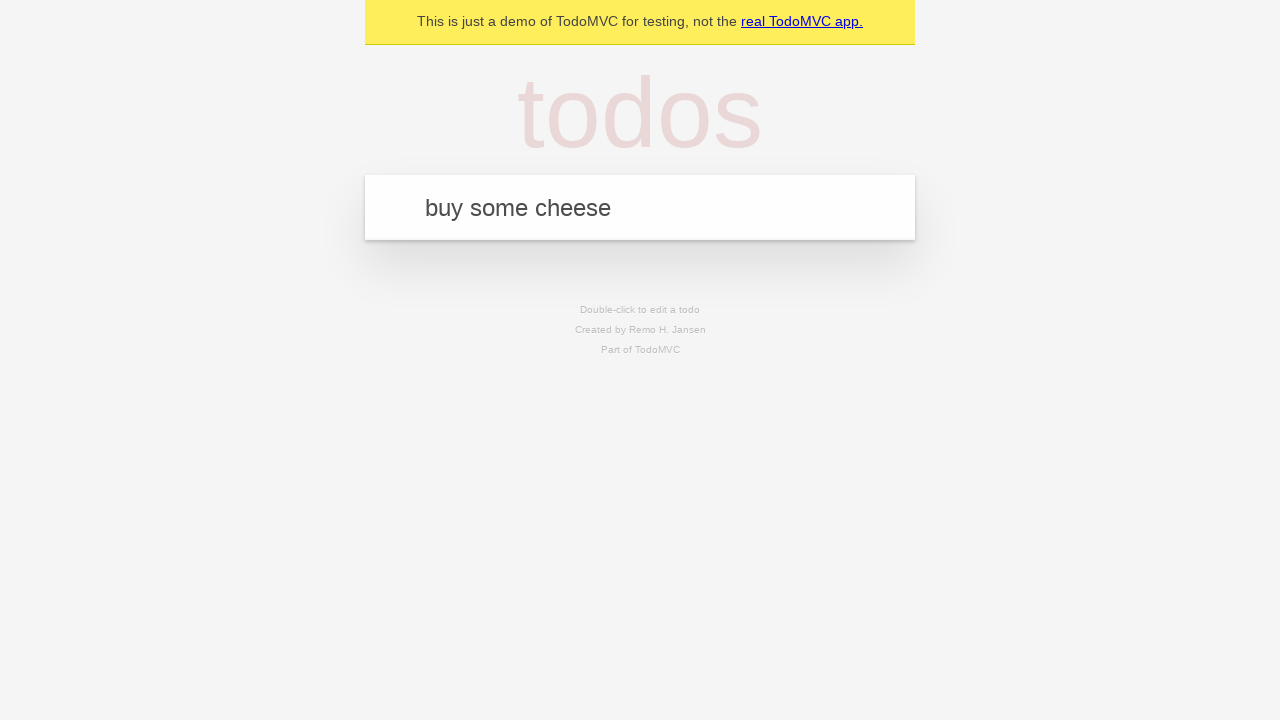

Pressed Enter to create first todo item on internal:attr=[placeholder="What needs to be done?"i]
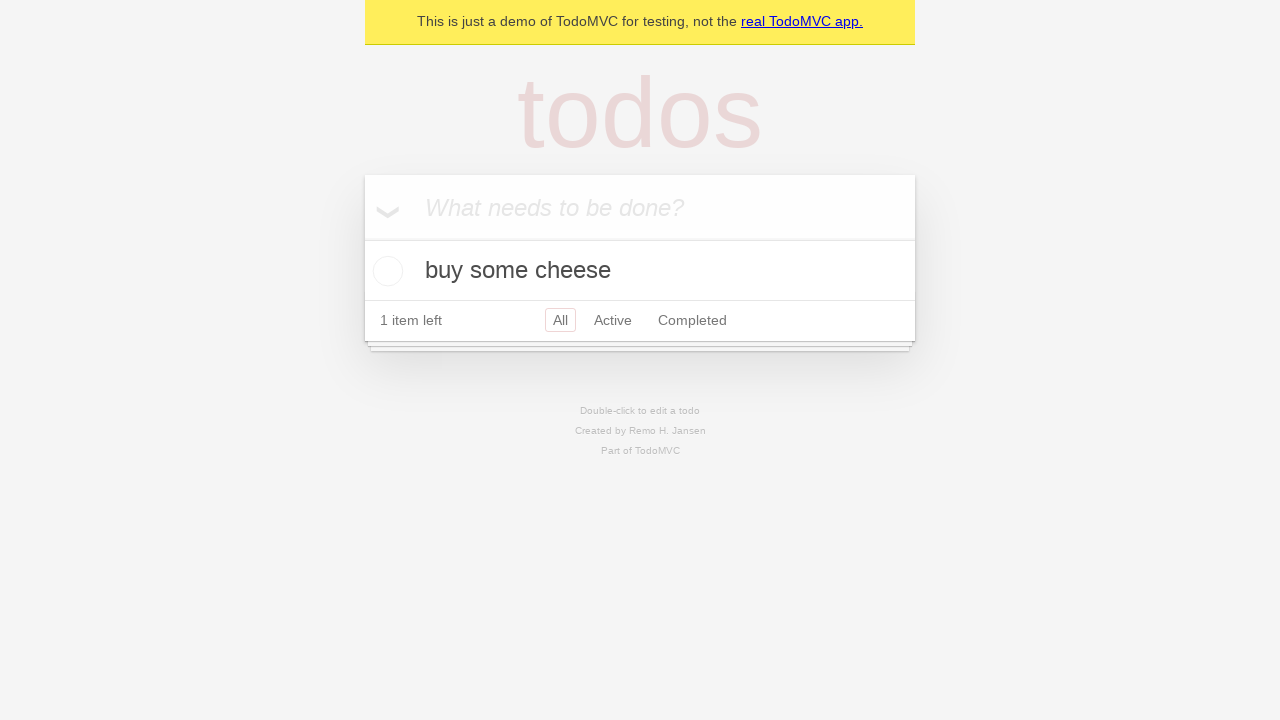

Filled todo input with 'feed the cat' on internal:attr=[placeholder="What needs to be done?"i]
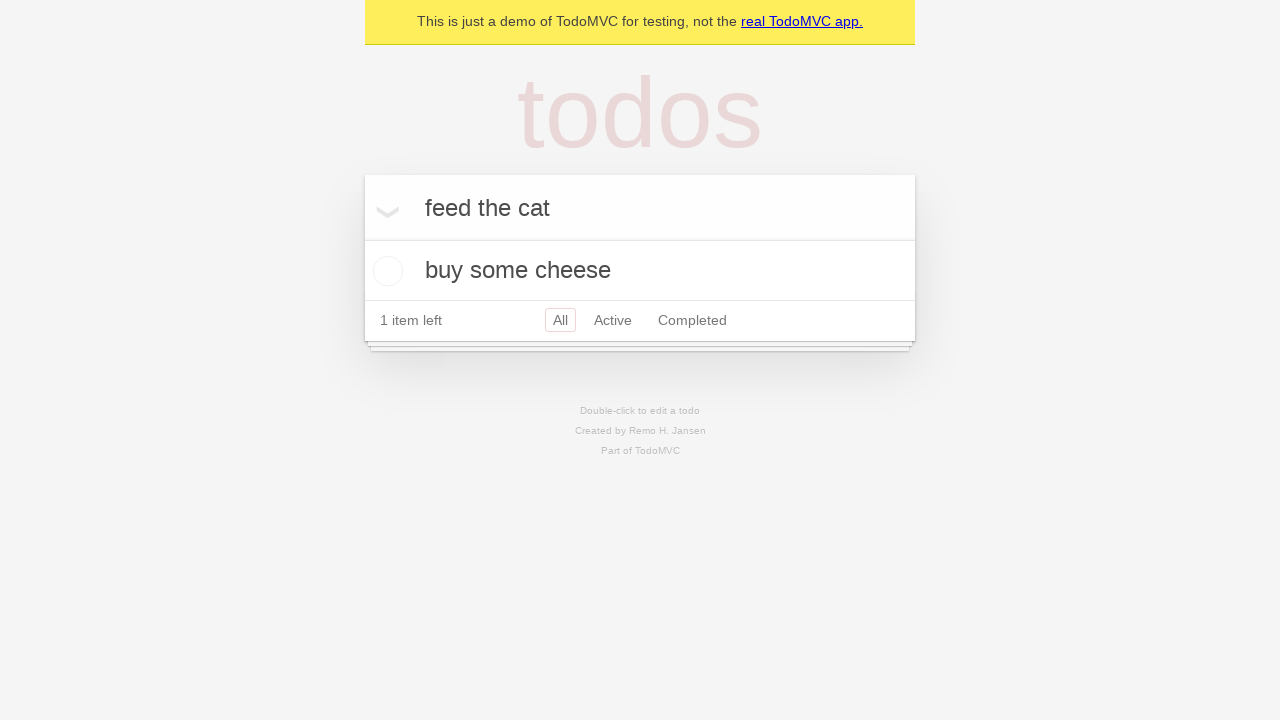

Pressed Enter to create second todo item on internal:attr=[placeholder="What needs to be done?"i]
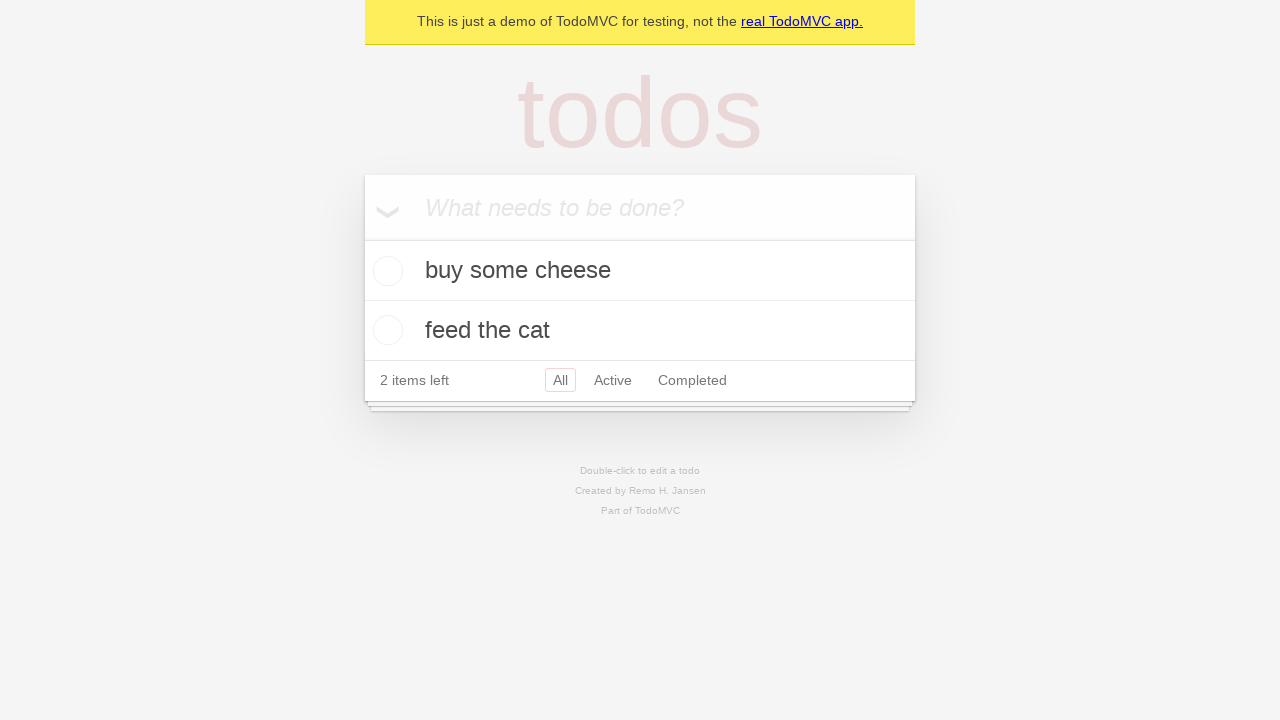

Filled todo input with 'book a doctors appointment' on internal:attr=[placeholder="What needs to be done?"i]
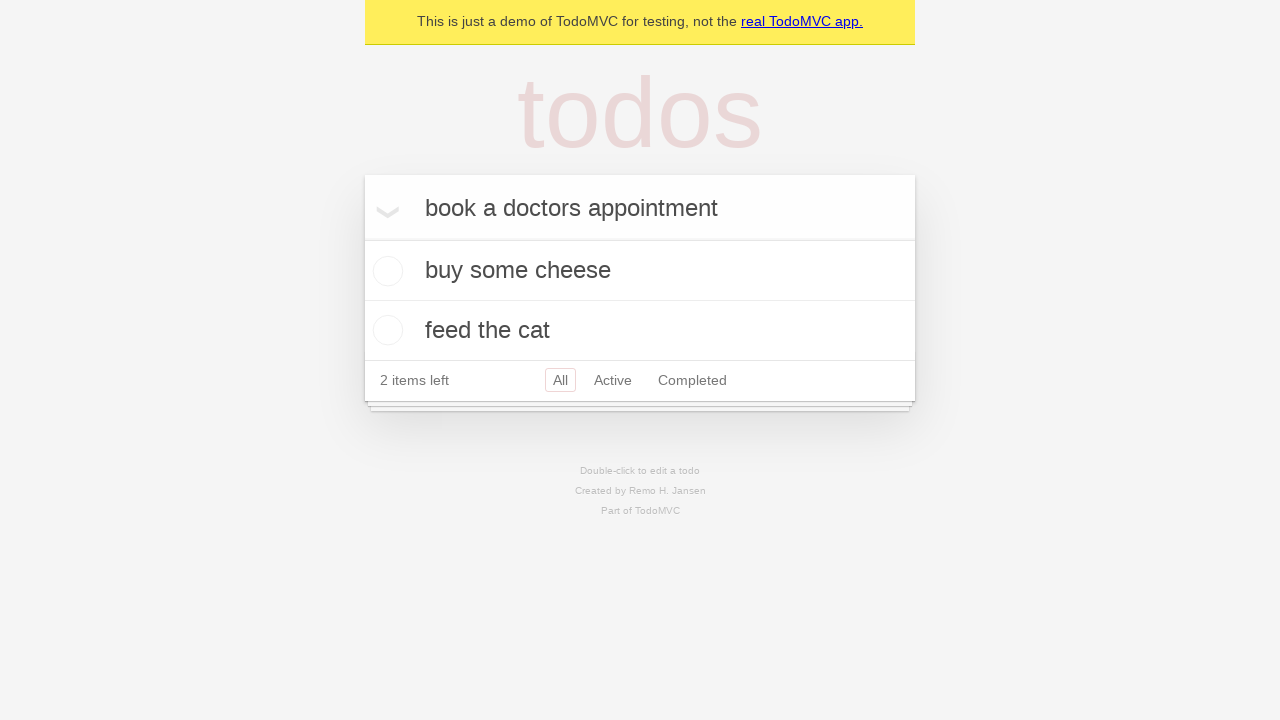

Pressed Enter to create third todo item on internal:attr=[placeholder="What needs to be done?"i]
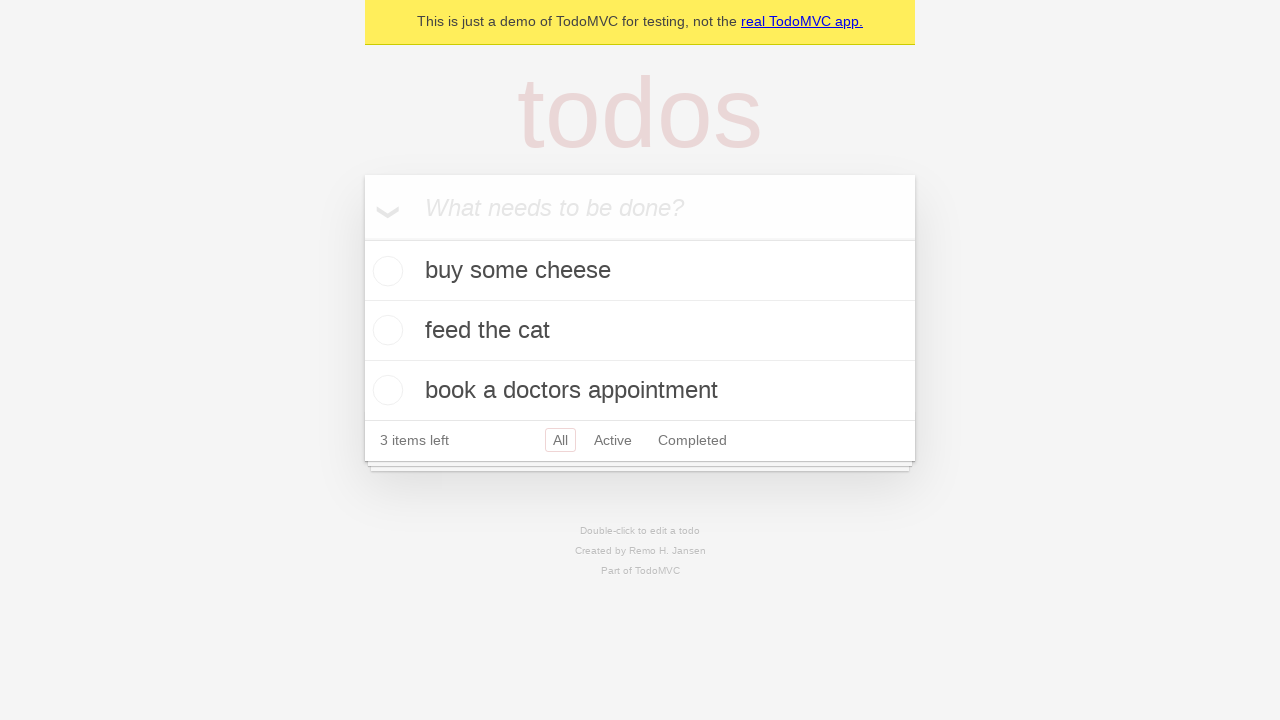

Clicked Active filter link at (613, 440) on internal:role=link[name="Active"i]
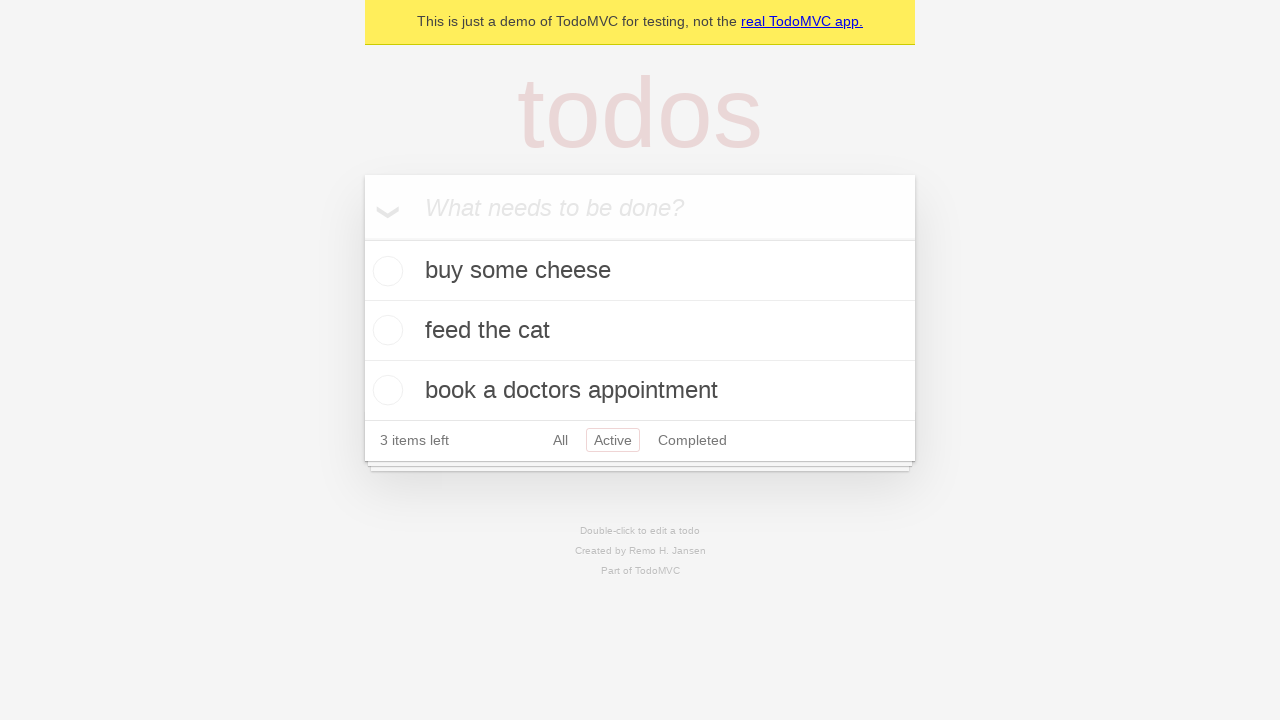

Clicked Completed filter link at (692, 440) on internal:role=link[name="Completed"i]
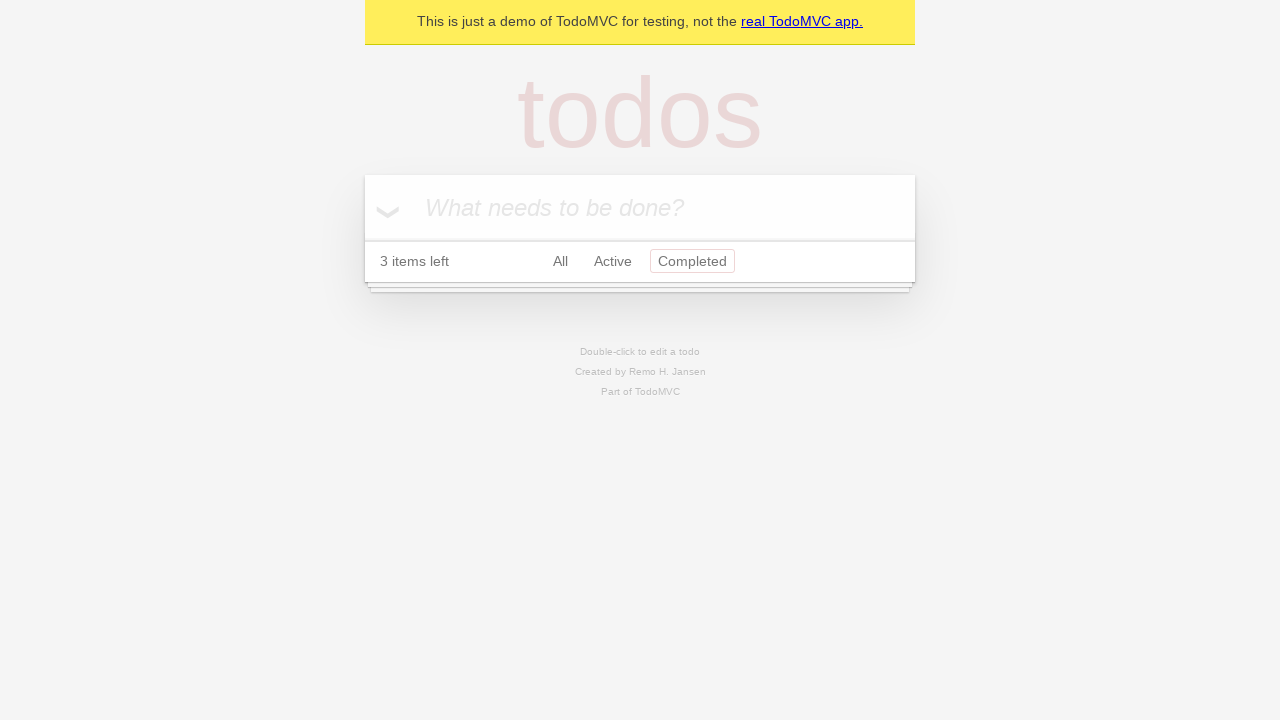

Completed filter link is now highlighted with selected class
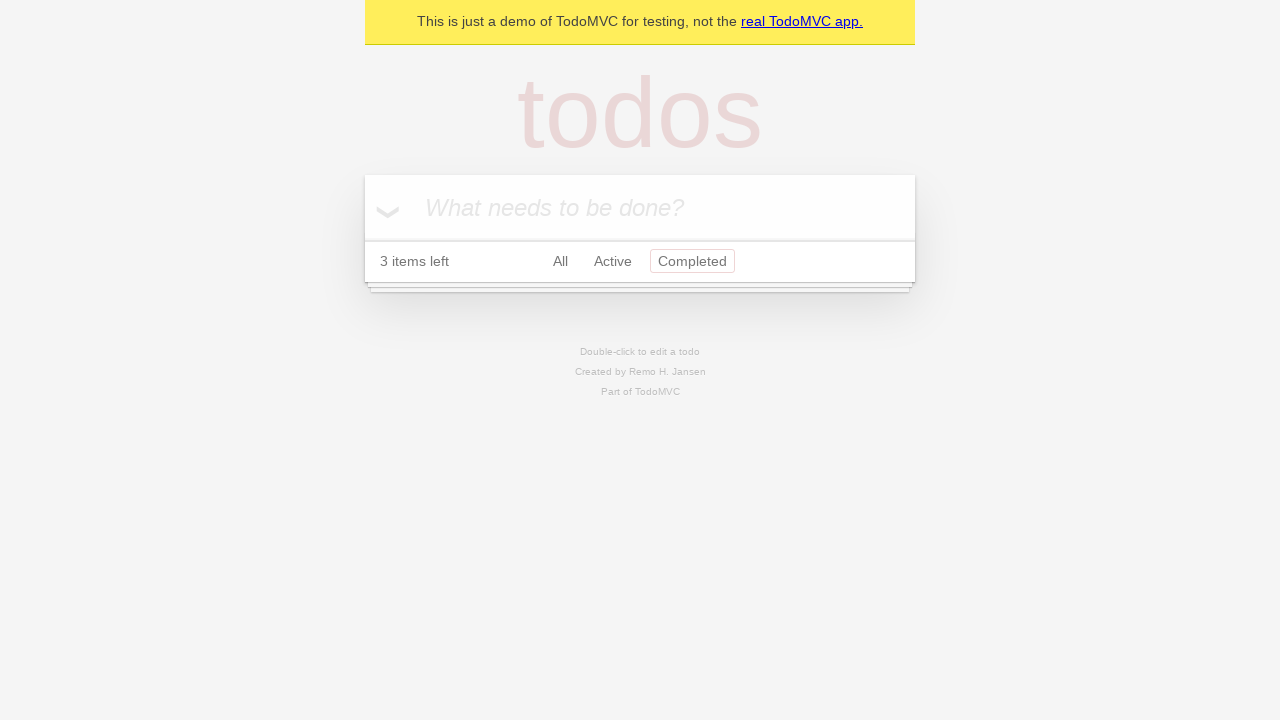

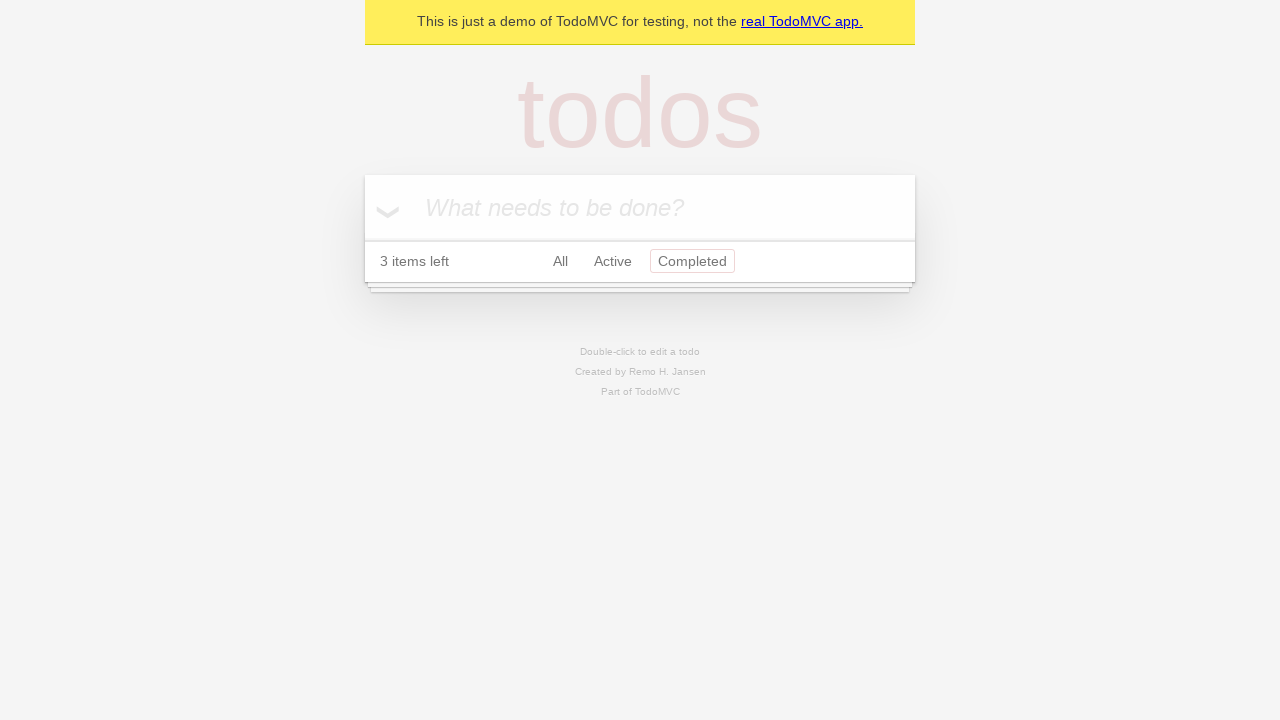